Tests adding products to cart on a product page by navigating to the product page and clicking add buttons multiple times for different products (2 clicks for product 1, 3 clicks for product 2, 1 click for product 3).

Starting URL: https://material.playwrightvn.com

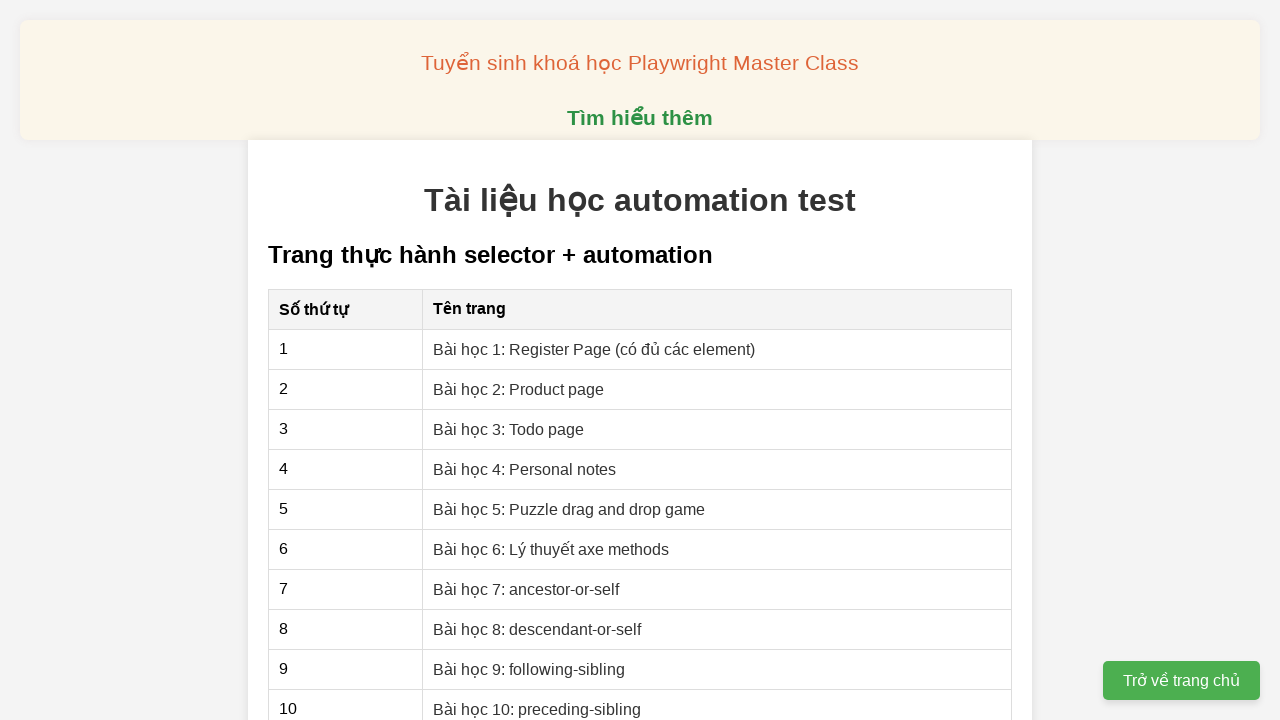

Clicked on the Product page link at (519, 389) on xpath=//a[@href='02-xpath-product-page.html']
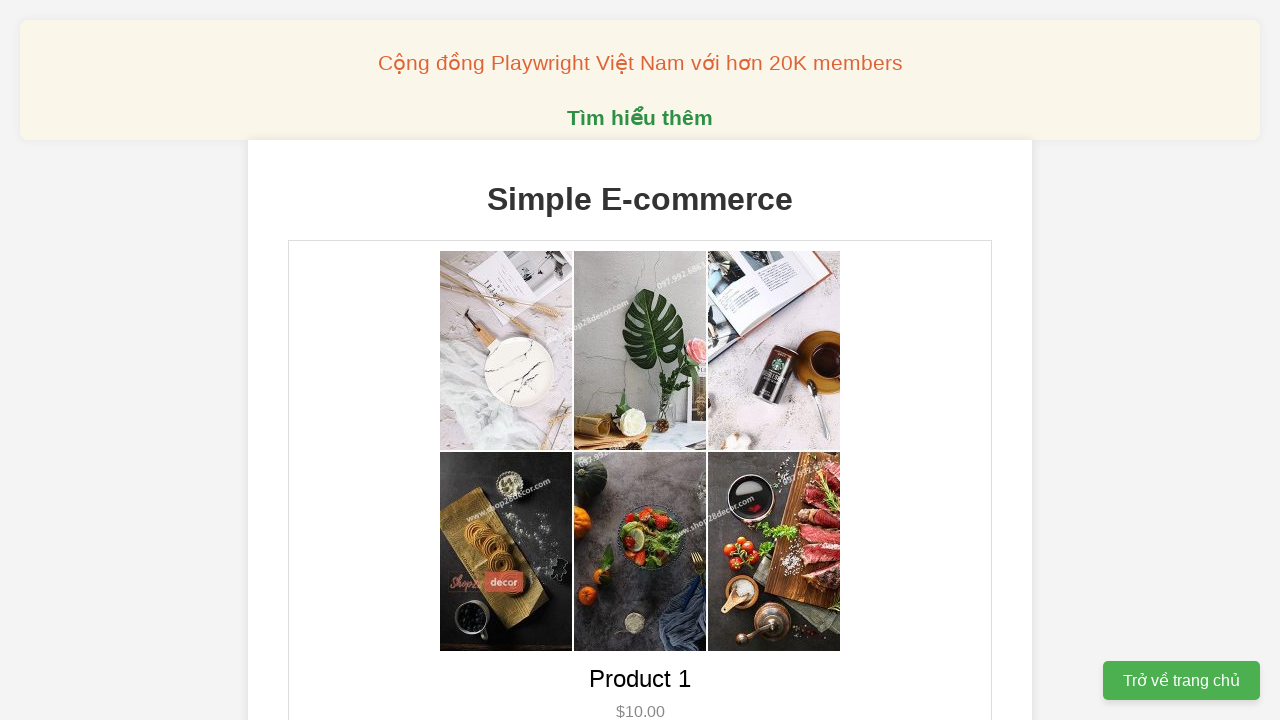

Double-clicked add button for product 1 (2 items added to cart) at (640, 360) on xpath=//button[@data-product-id='1']
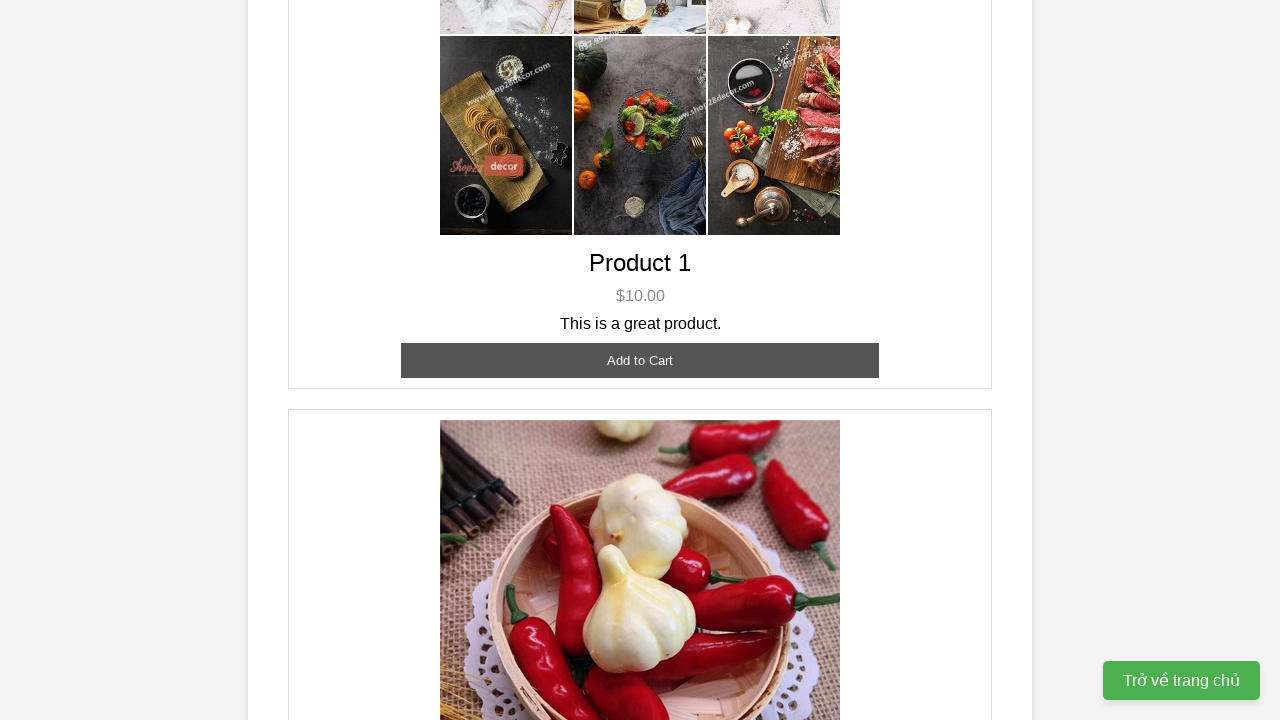

Clicked add button 3 times for product 2 (3 items added to cart) at (640, 360) on xpath=//button[@data-product-id='2']
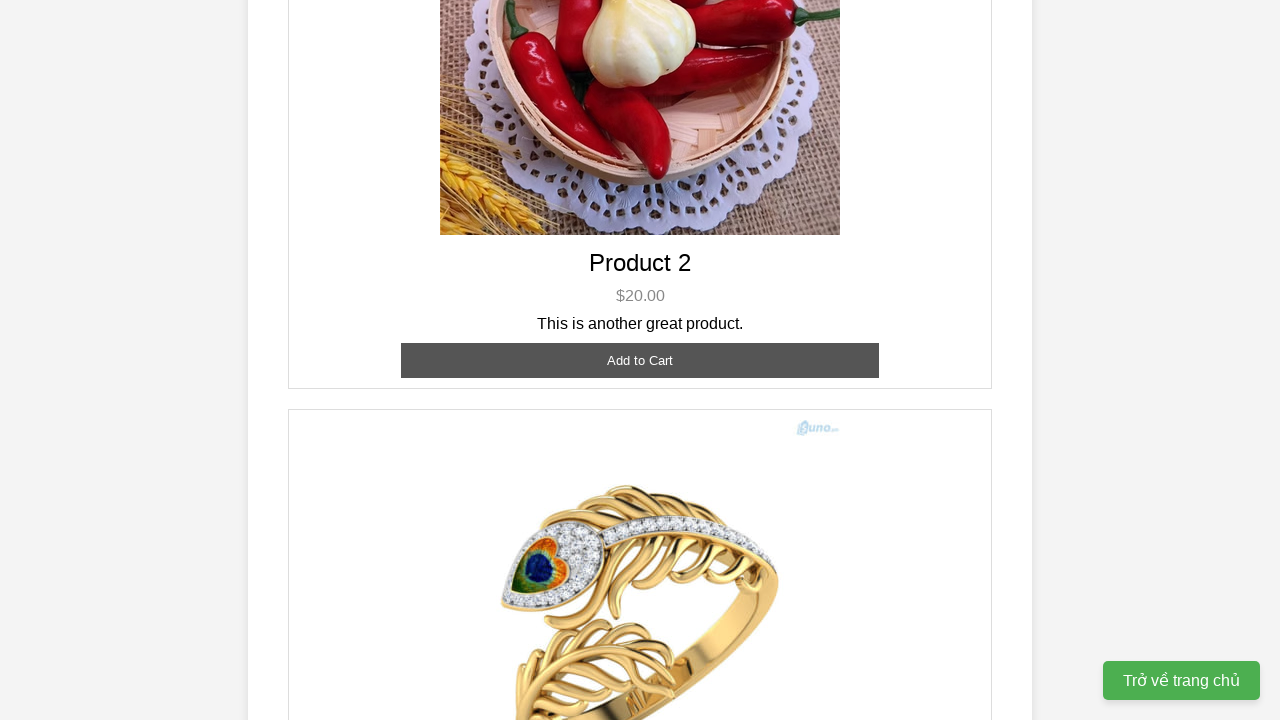

Clicked add button for product 3 (1 item added to cart) at (640, 388) on xpath=//button[@data-product-id='3']
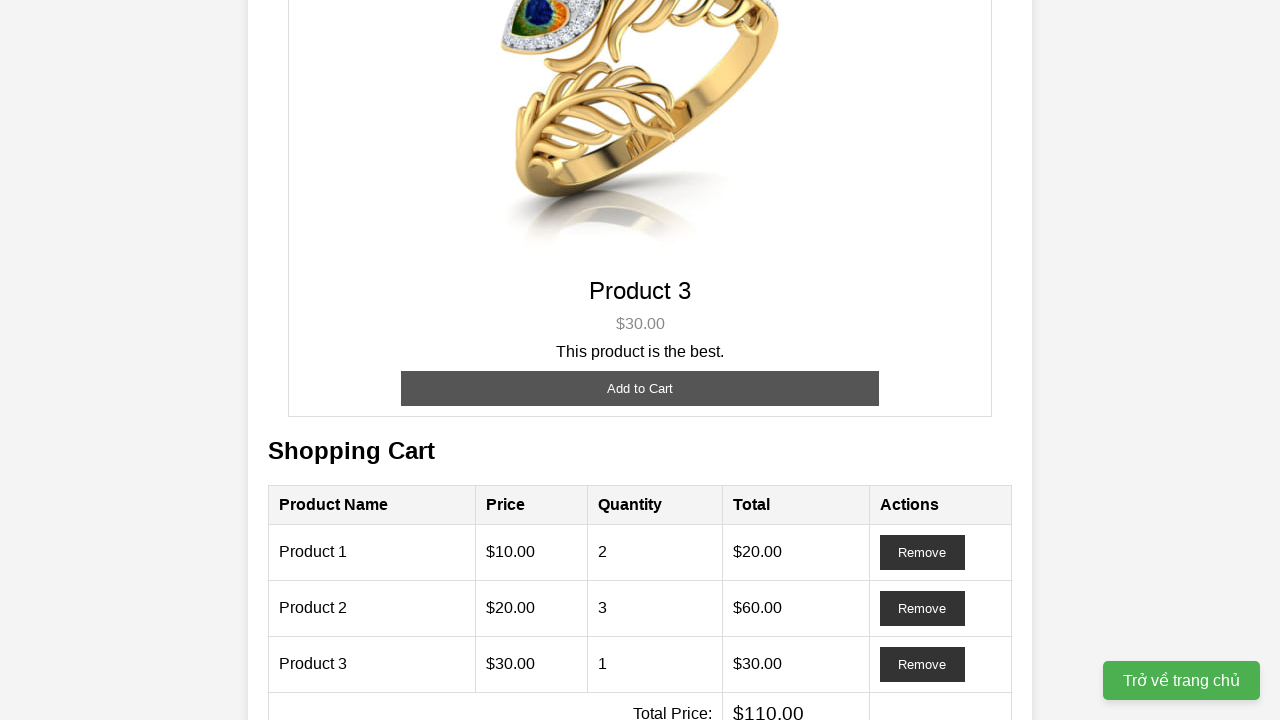

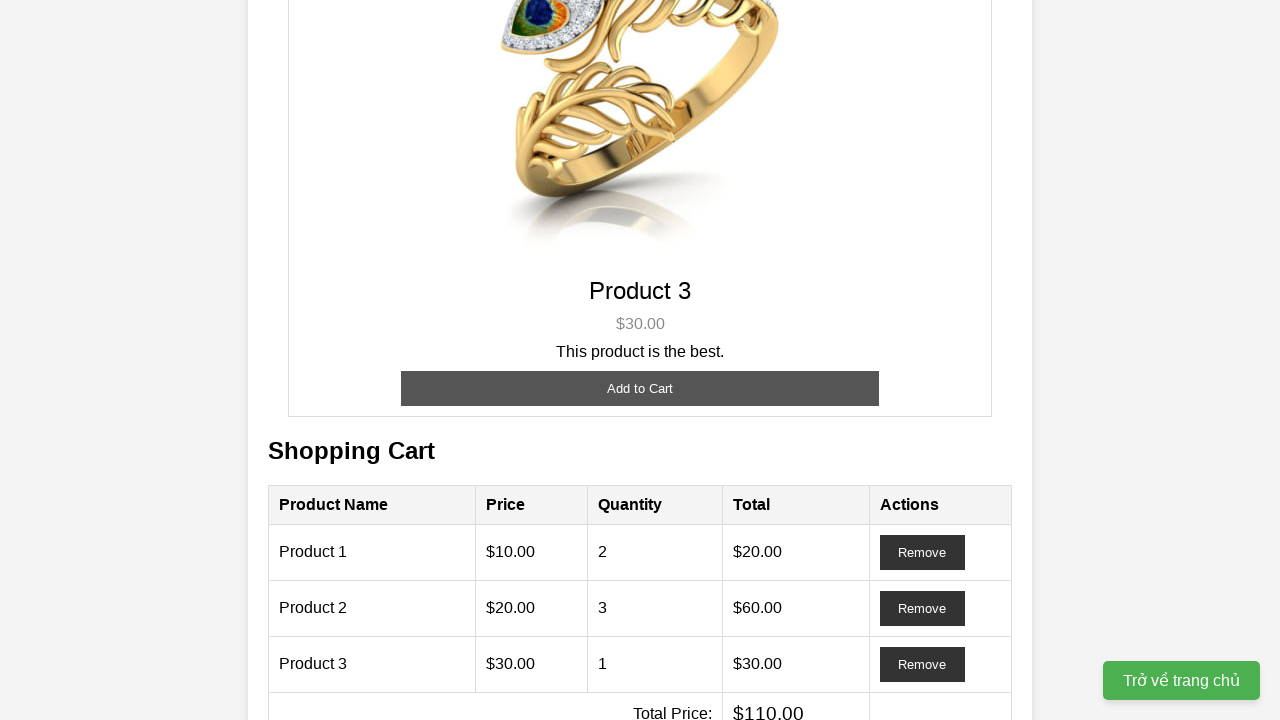